Tests handling a prompt alert by clicking a button, entering text into the prompt dialog, and accepting it

Starting URL: https://demoqa.com/alerts

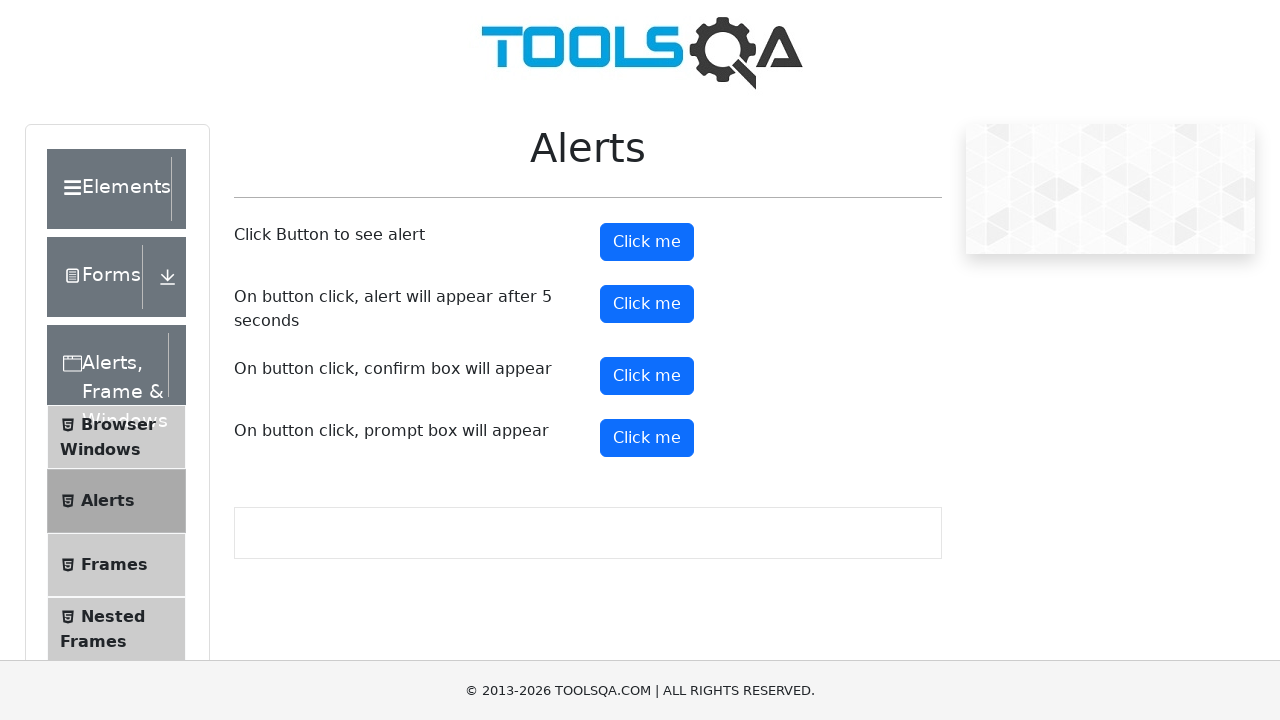

Set up dialog handler to accept prompt with text 'Mehmet'
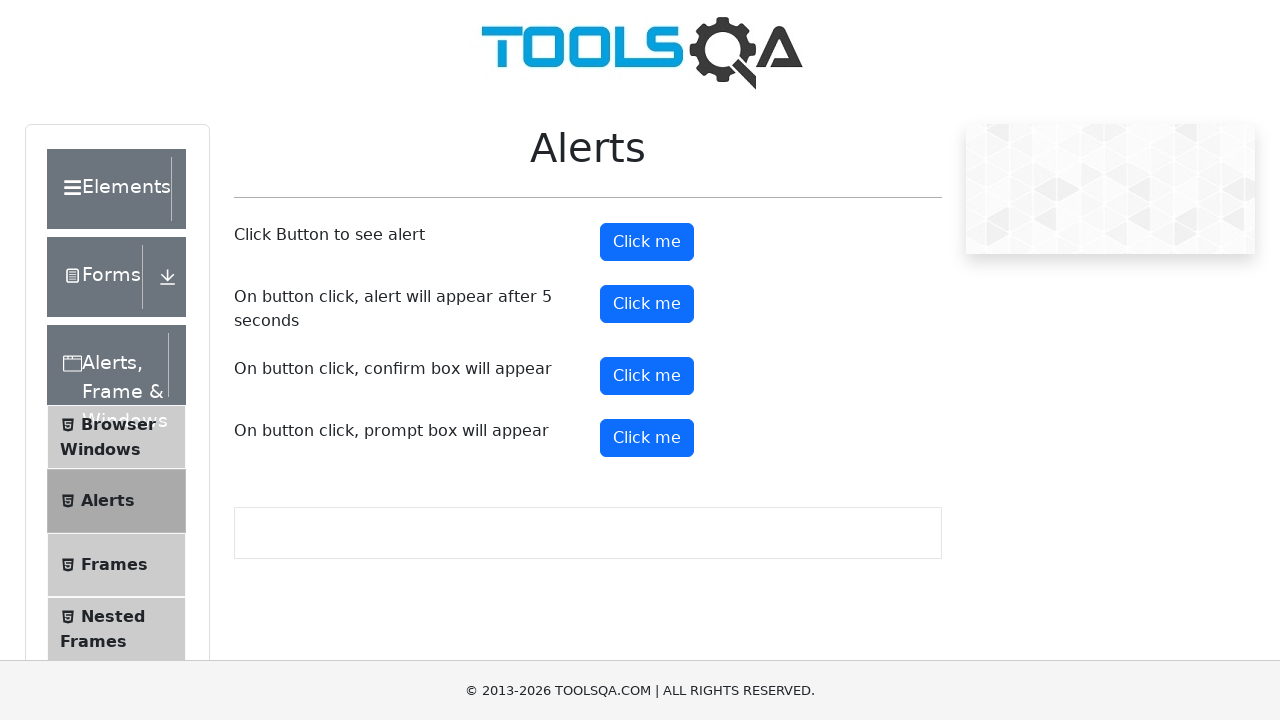

Clicked prompt alert button at (647, 438) on #promtButton
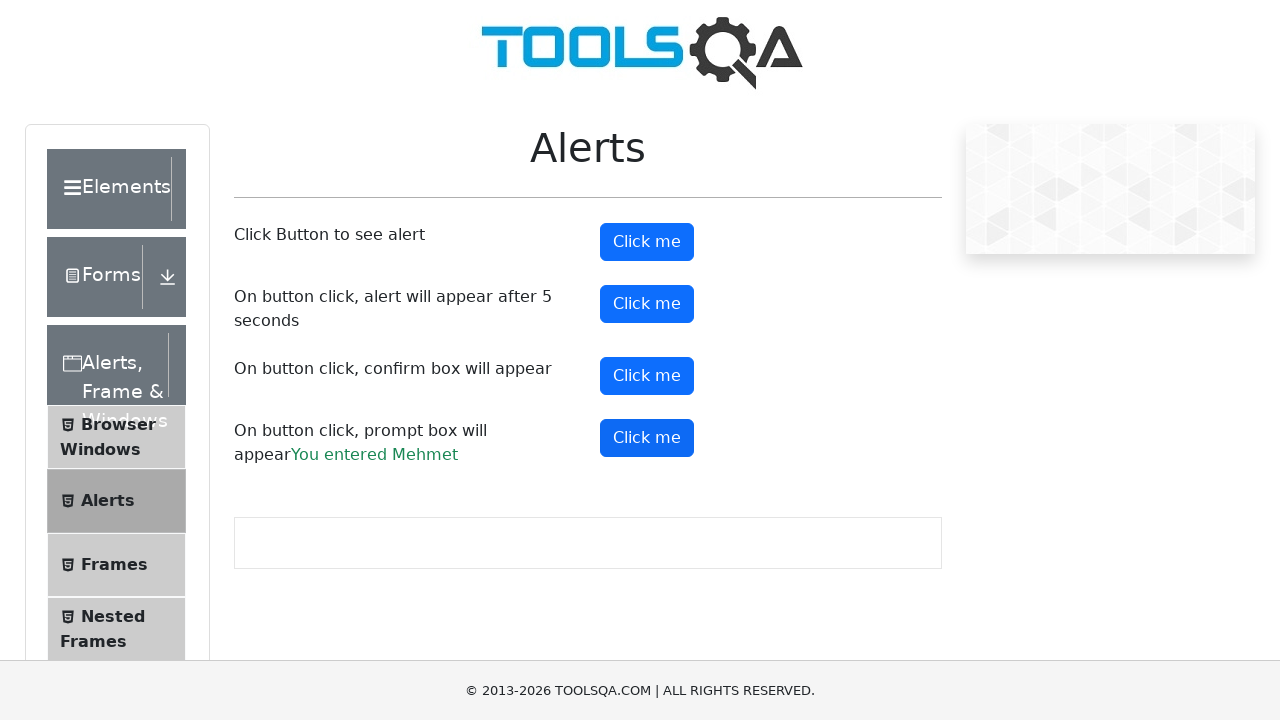

Waited for prompt alert result to be displayed
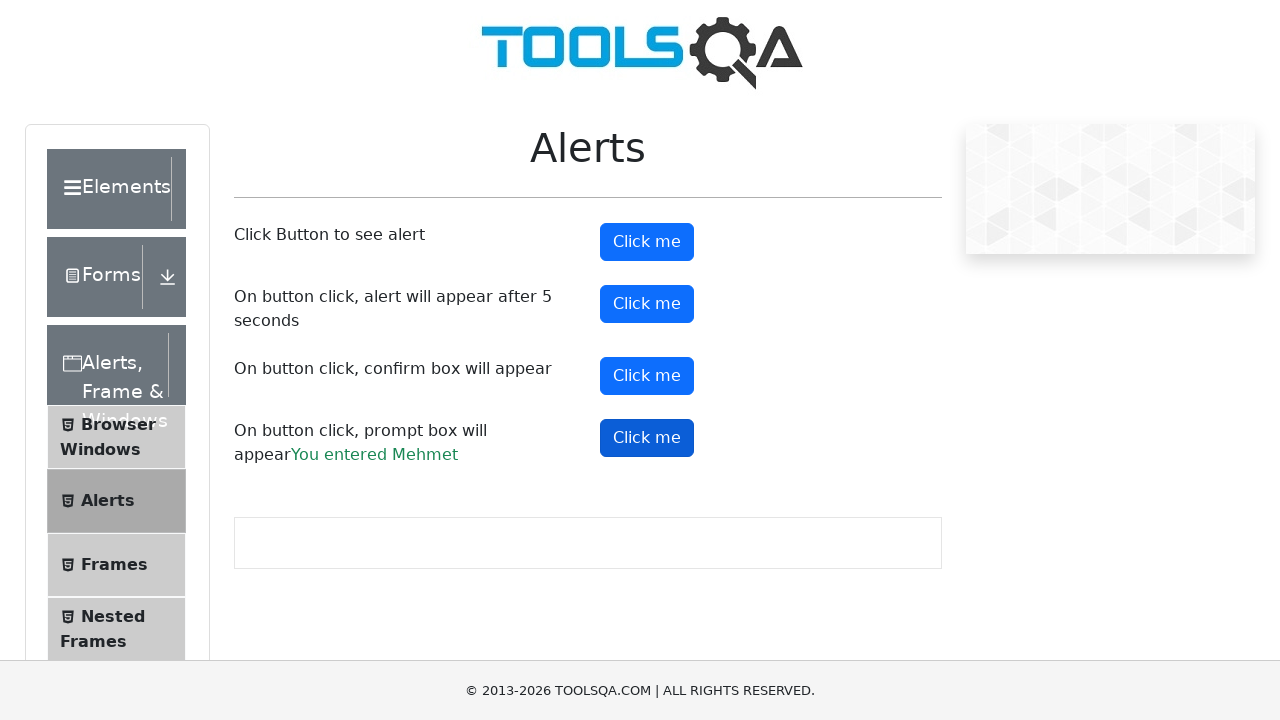

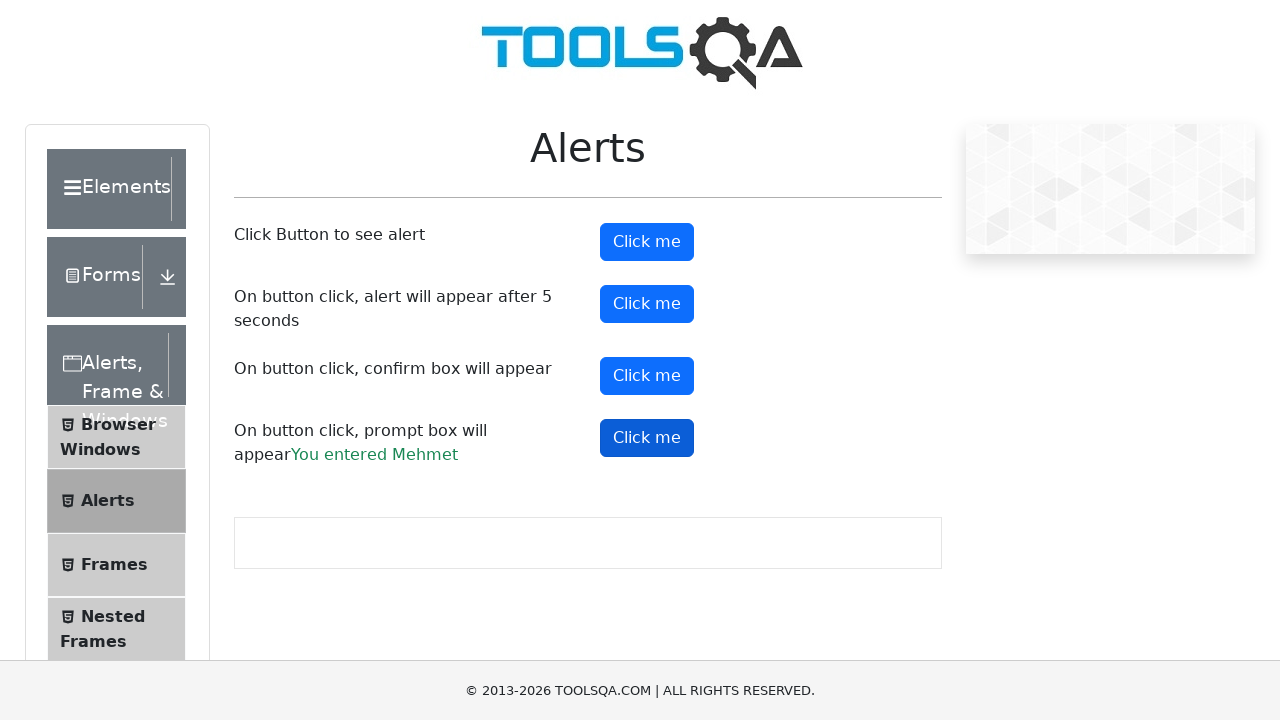